Verifies that all main menu items (Home, Contact, About us, Cart) are displayed on the homepage

Starting URL: https://www.demoblaze.com/

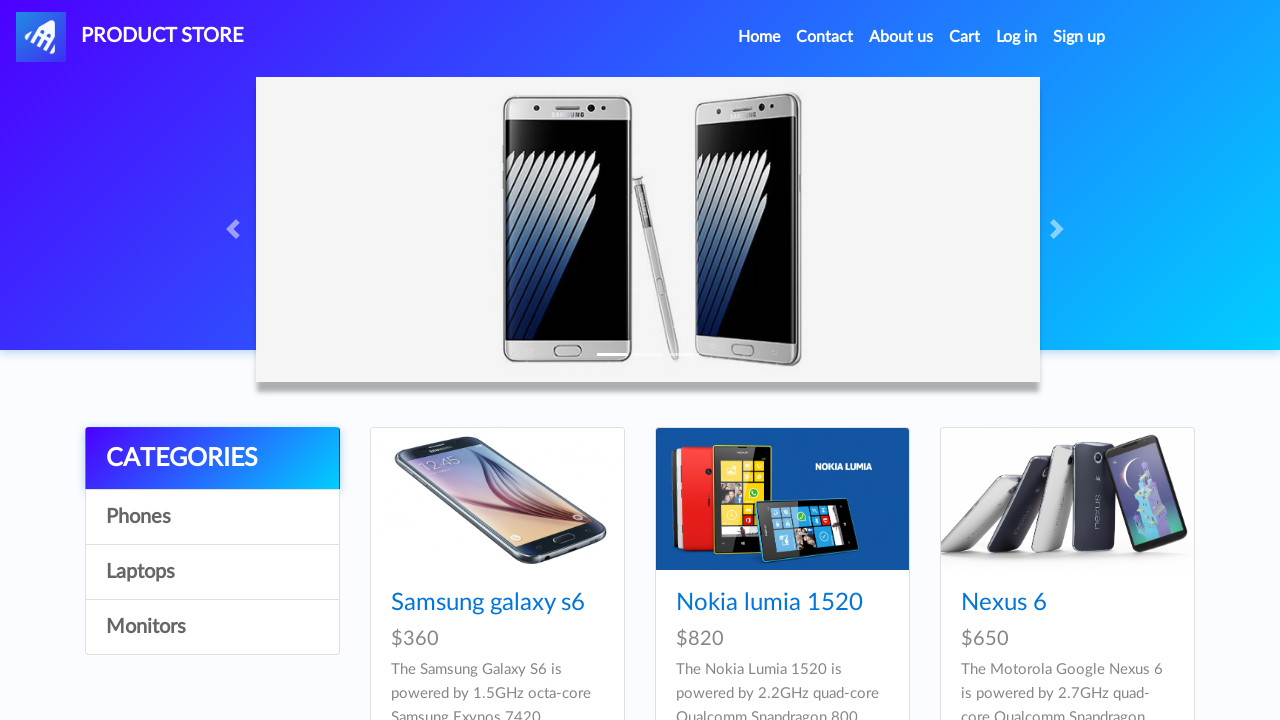

Home menu item is visible on the homepage
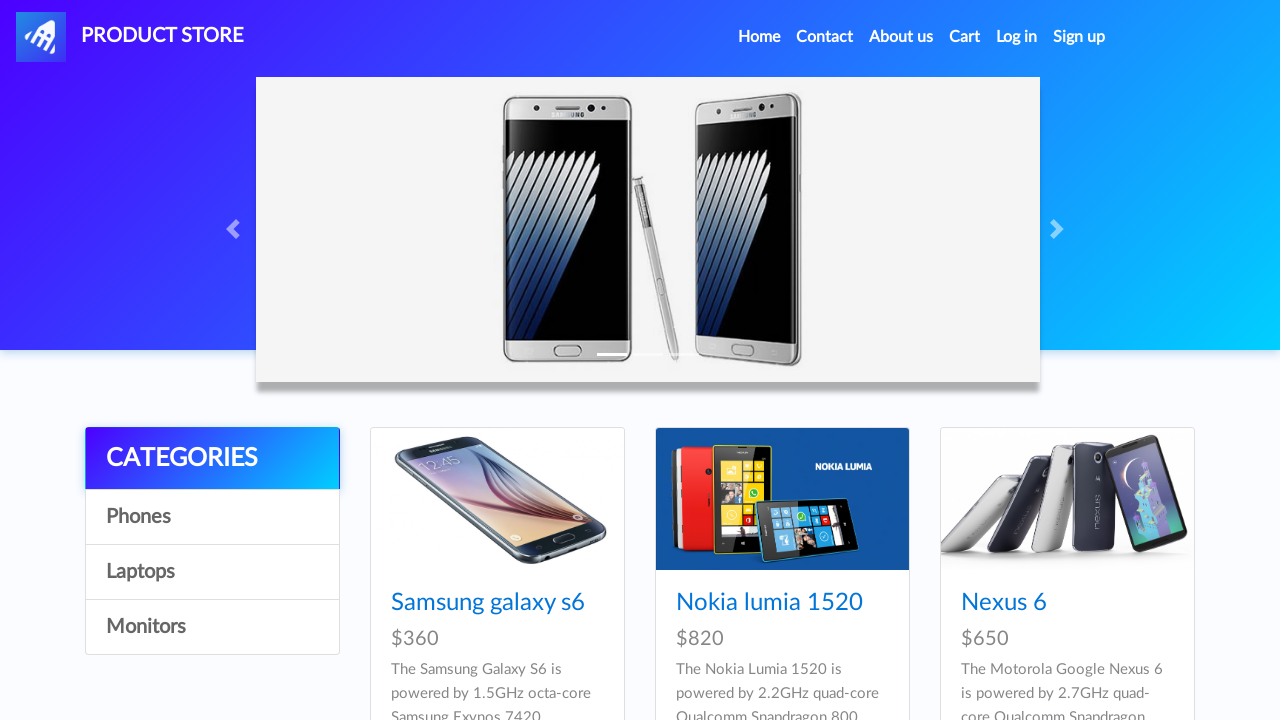

Contact menu item is visible on the homepage
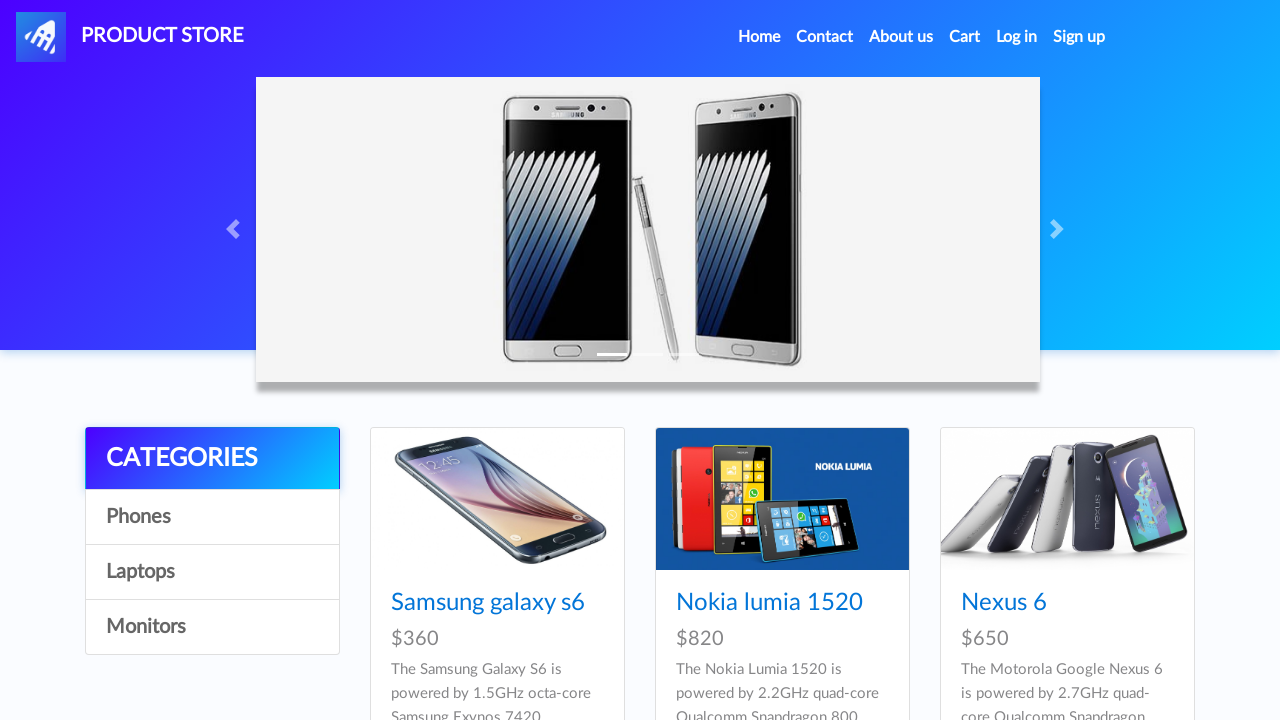

About us menu item is visible on the homepage
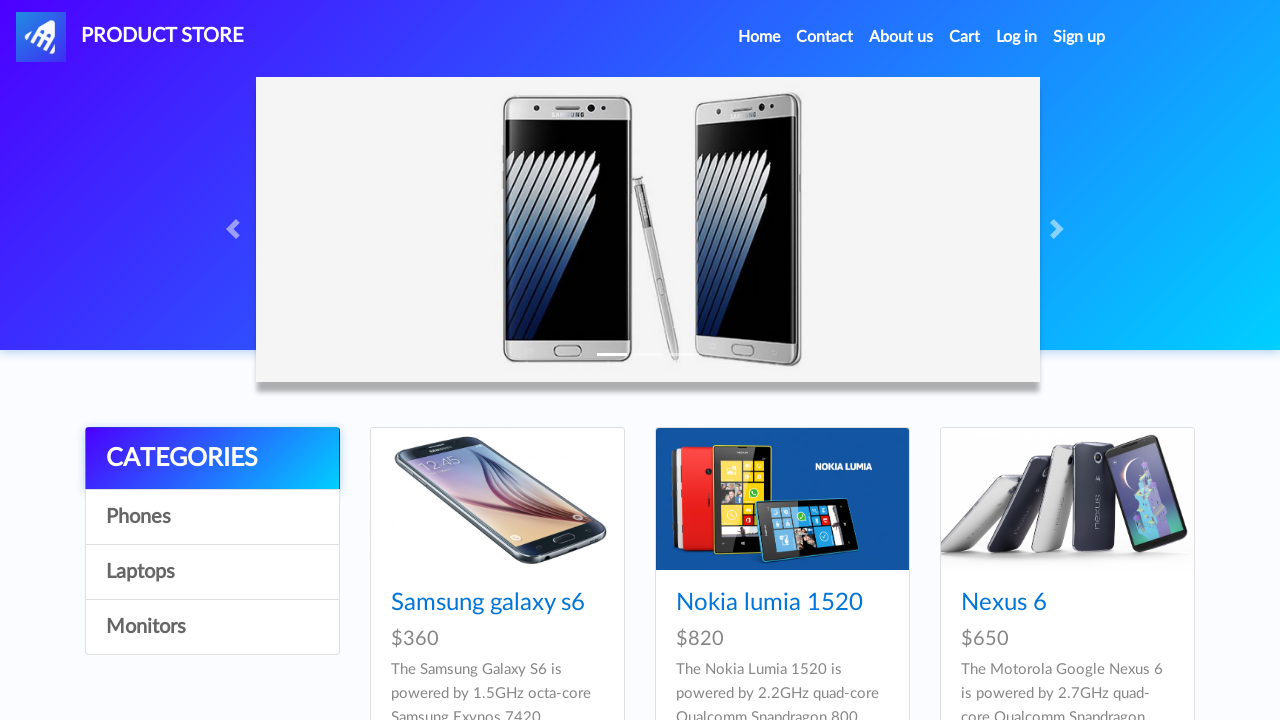

Cart menu item is visible on the homepage
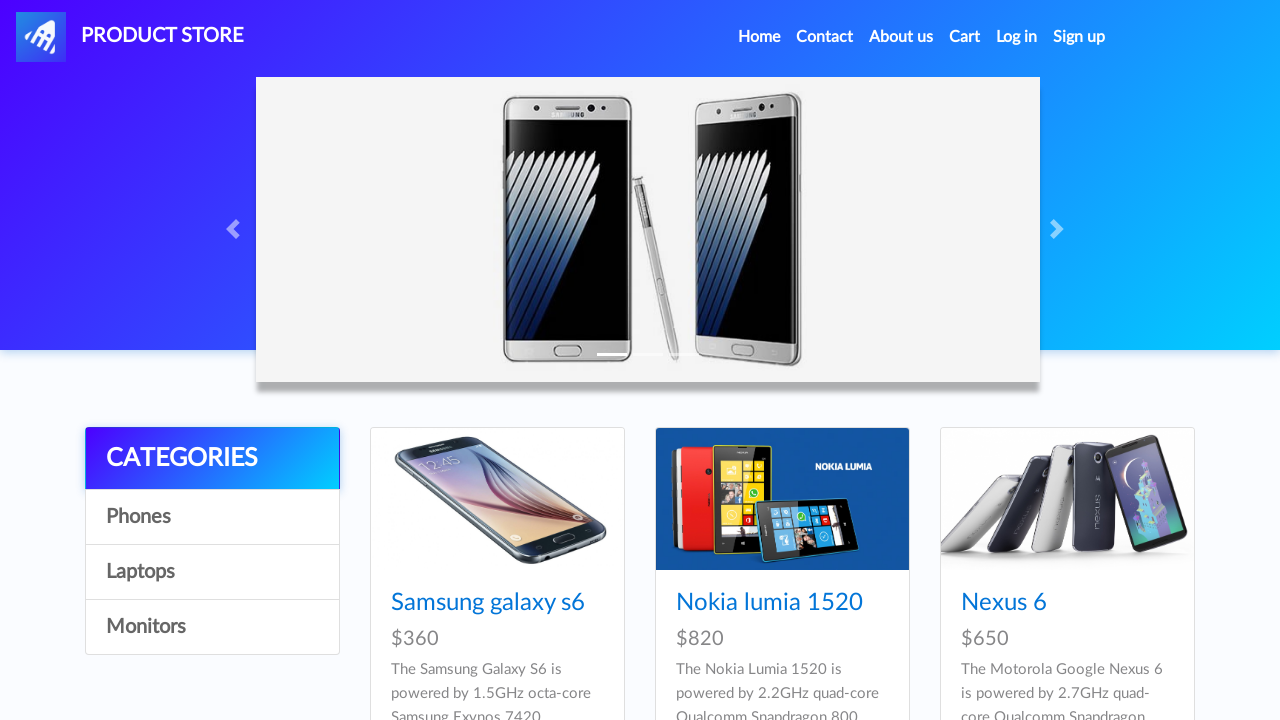

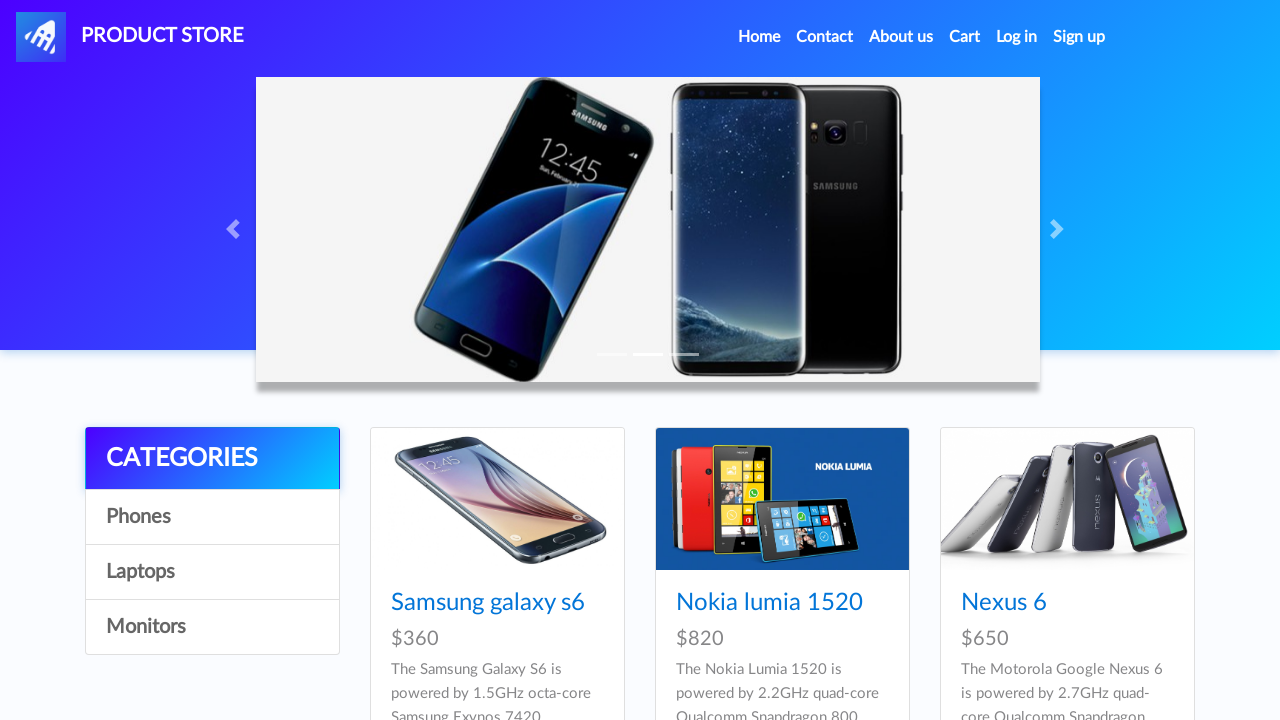